Demonstrates clearing a form field by emptying the email input of any previous data

Starting URL: https://www.selenium.dev/selenium/web/inputs.html

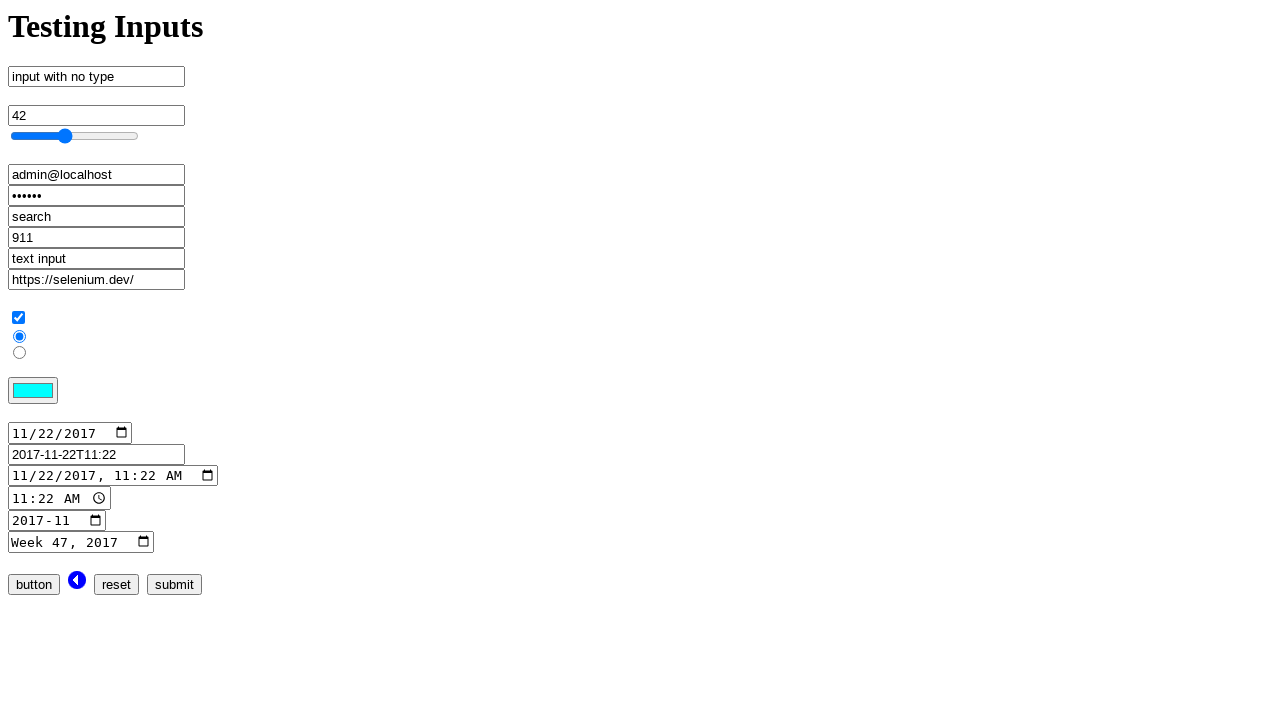

Cleared email input field by filling it with empty string on input[name='email_input']
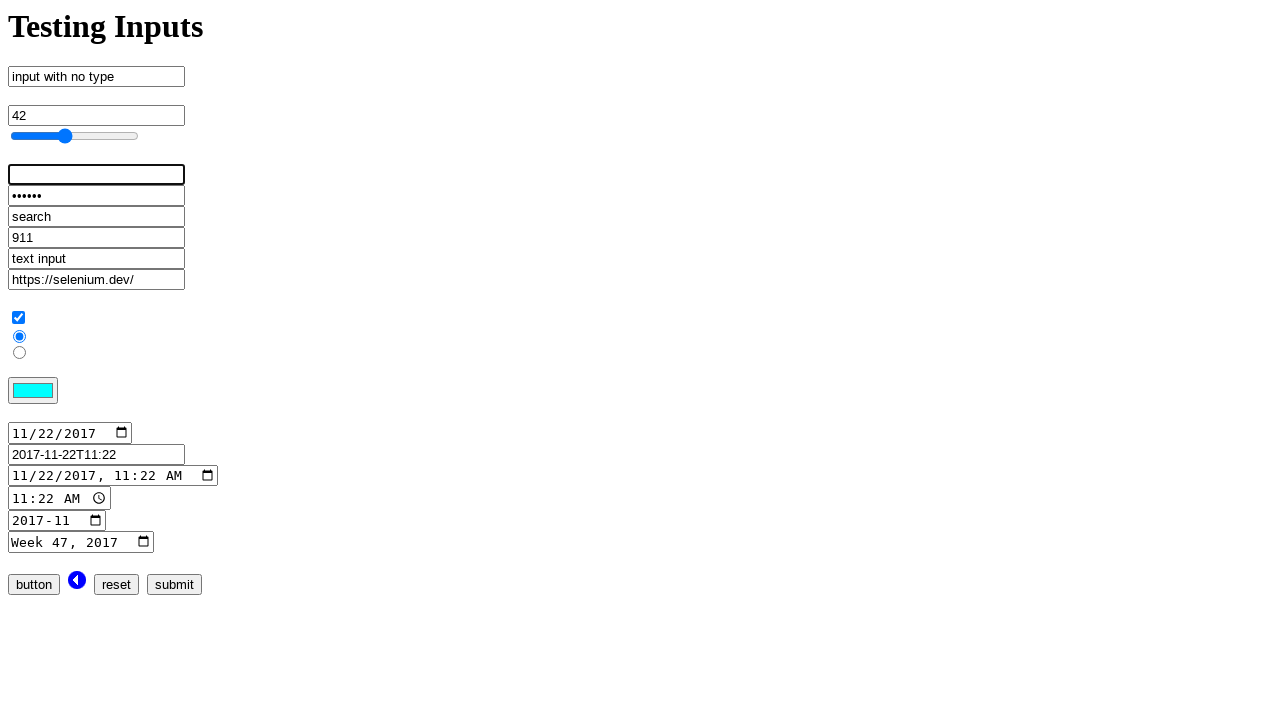

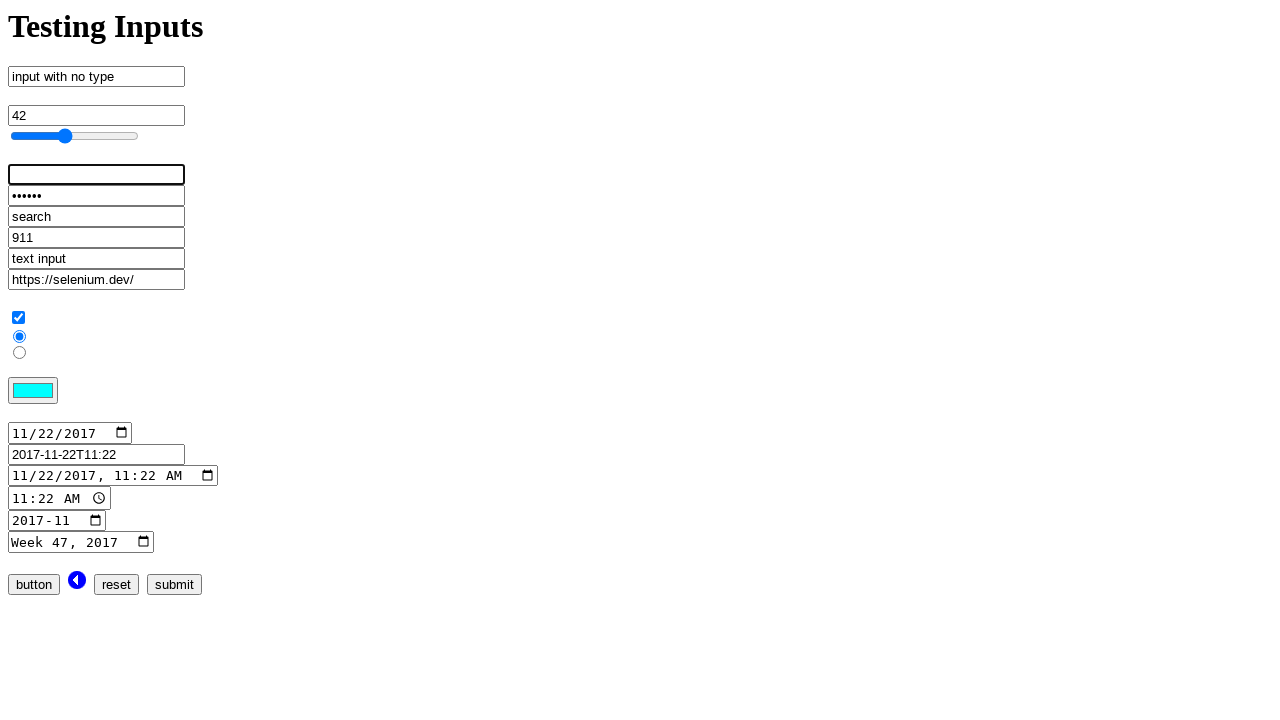